Clicks on Sortable and verifies the List menu displays items in correct order: One through Six

Starting URL: https://demoqa.com/interaction

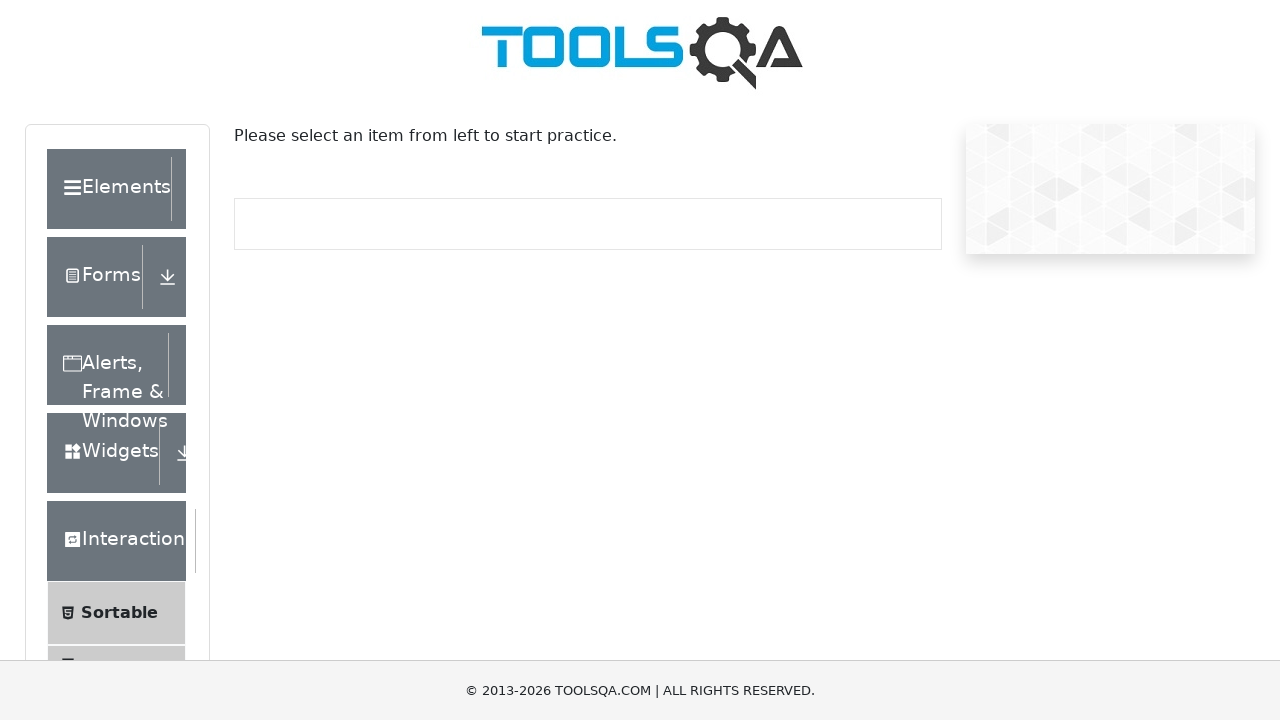

Clicked on Sortable link at (119, 613) on text=Sortable
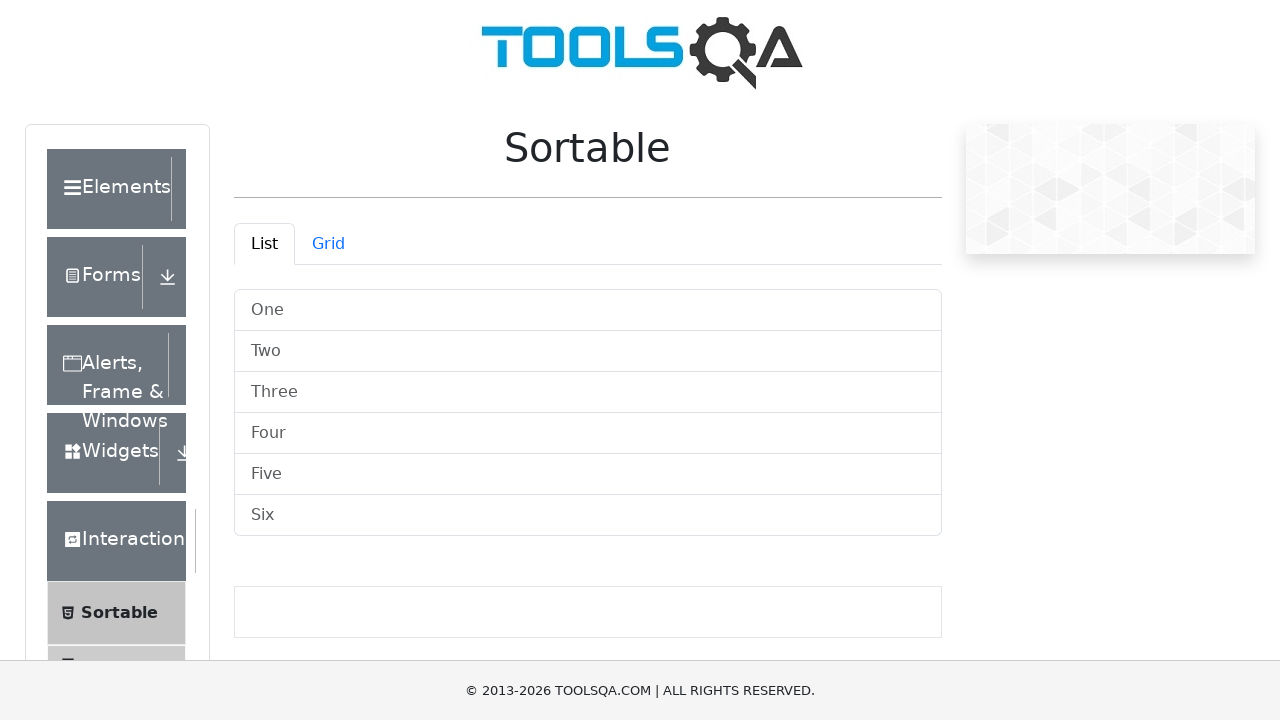

List items loaded in the vertical list container
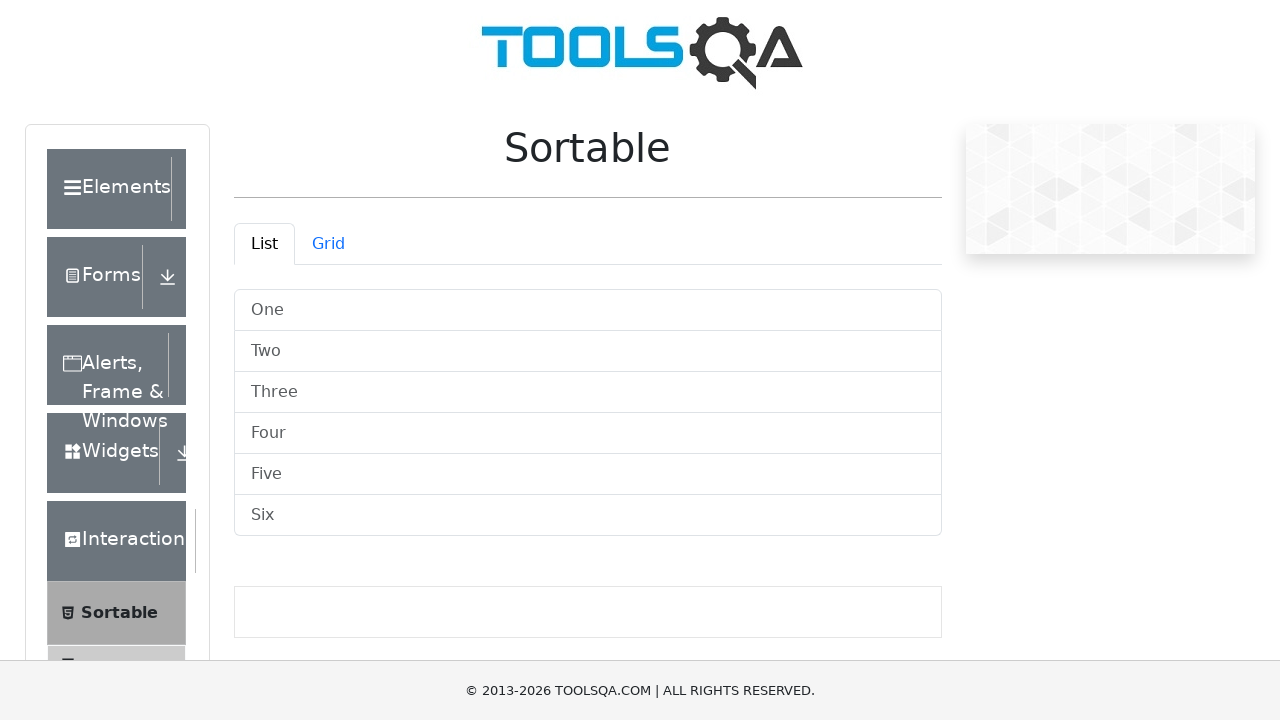

Retrieved all list items from the container
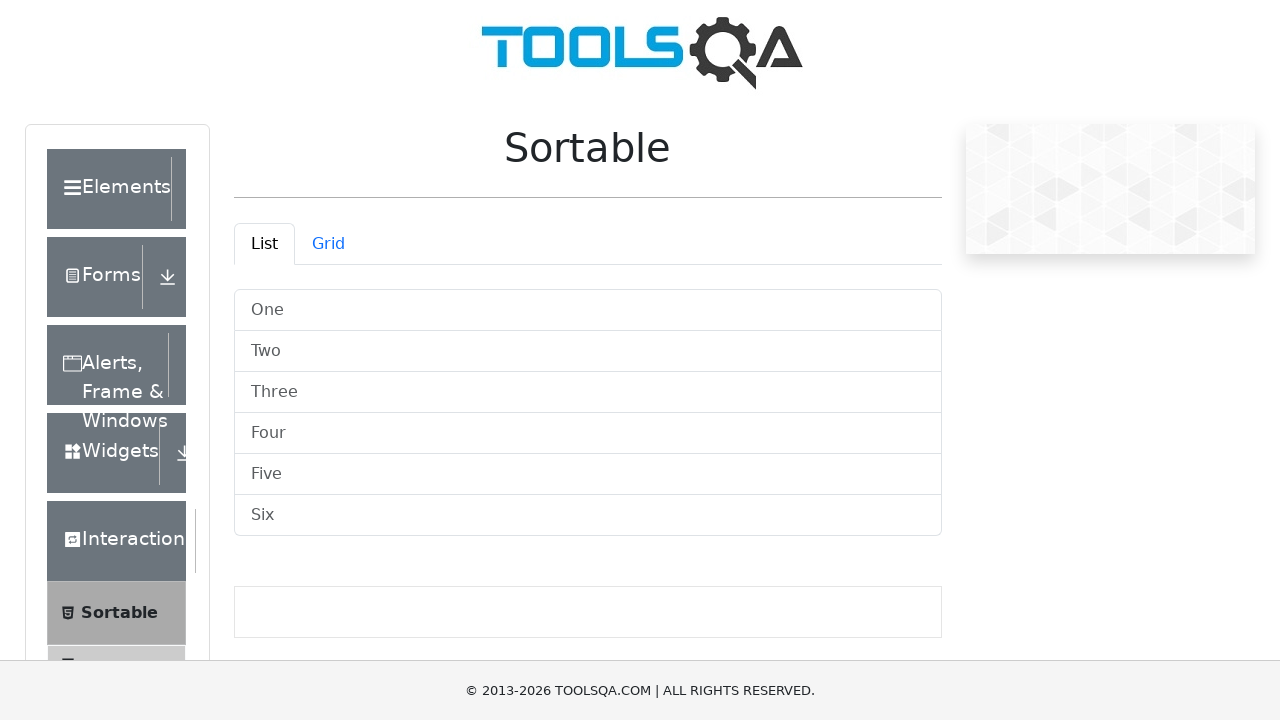

Verified list item 1 displays 'One' in correct order
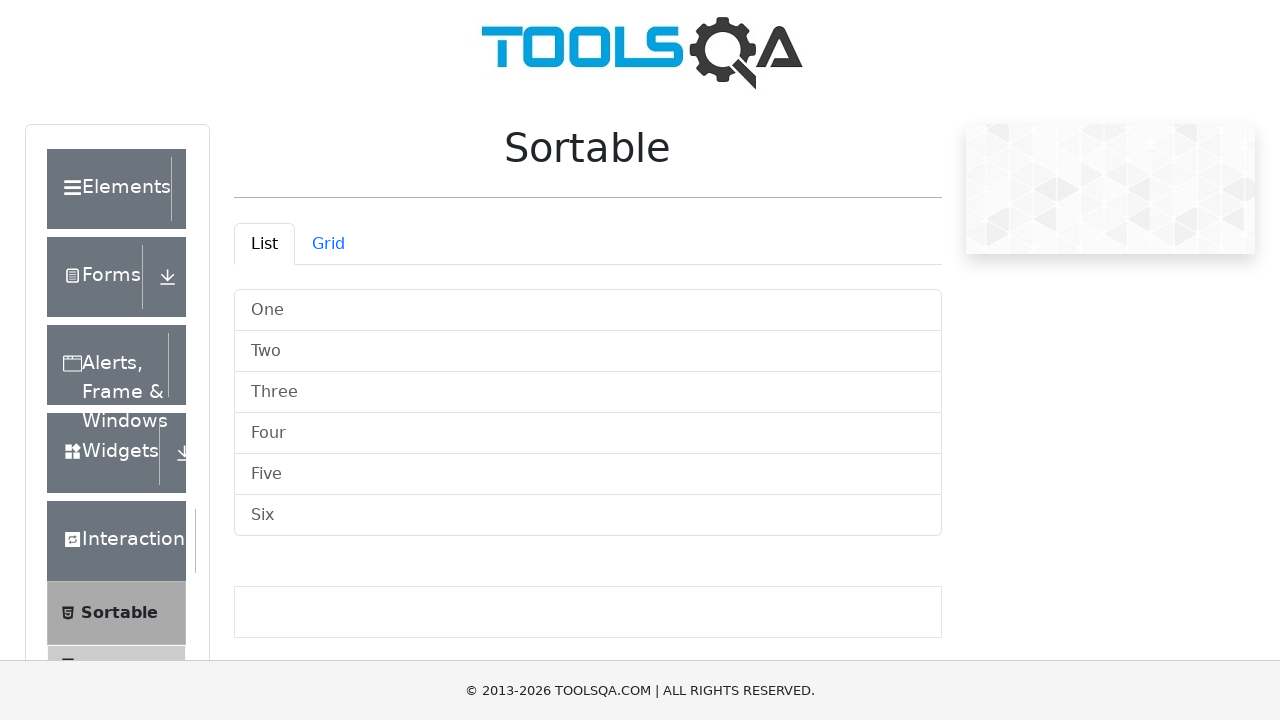

Verified list item 2 displays 'Two' in correct order
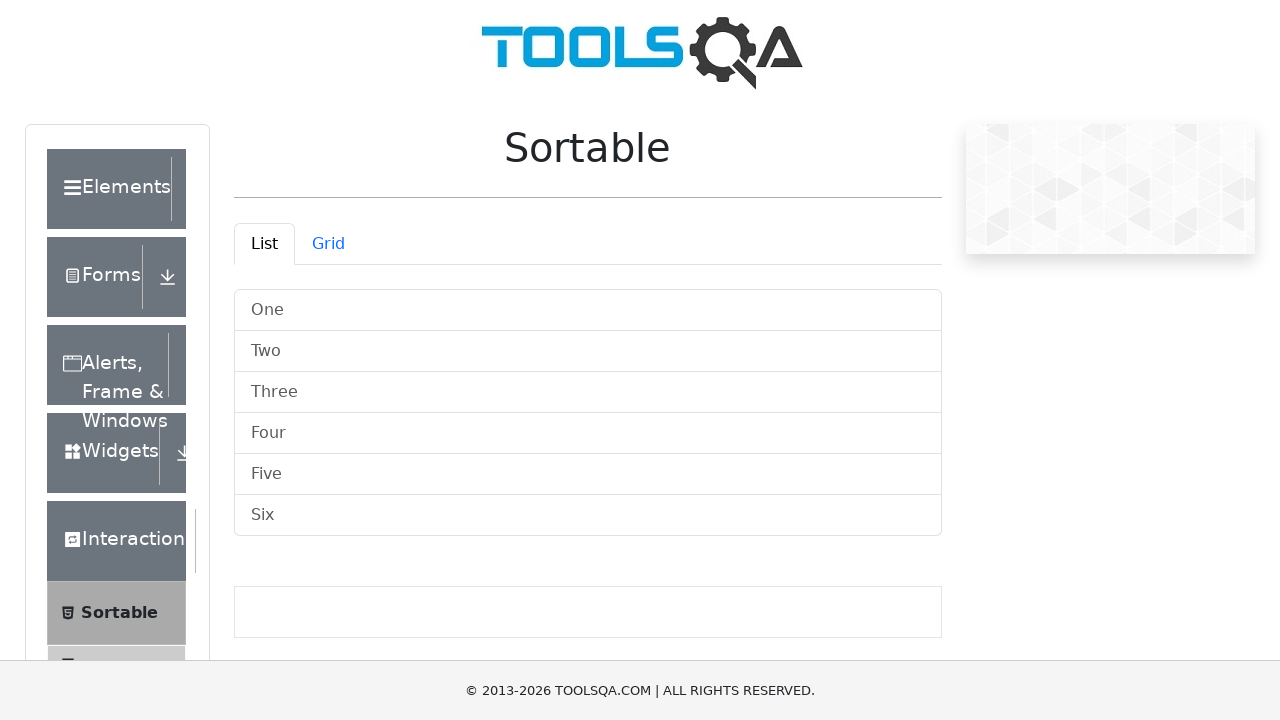

Verified list item 3 displays 'Three' in correct order
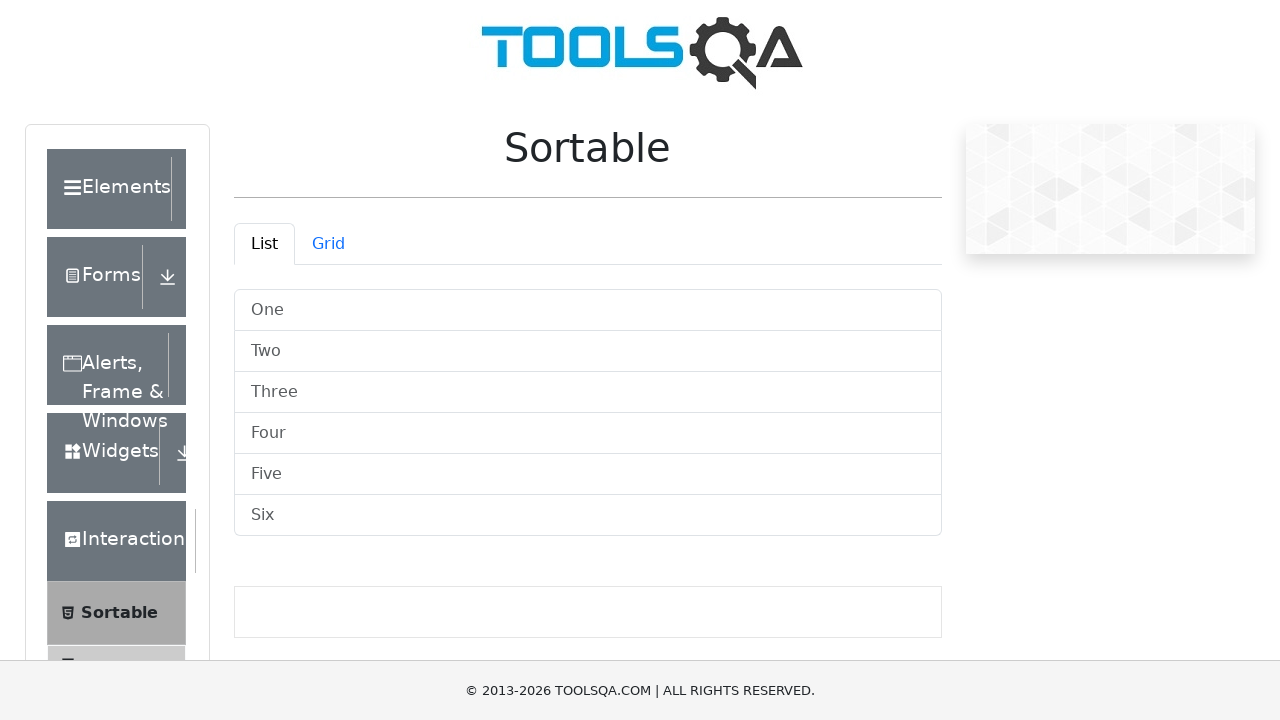

Verified list item 4 displays 'Four' in correct order
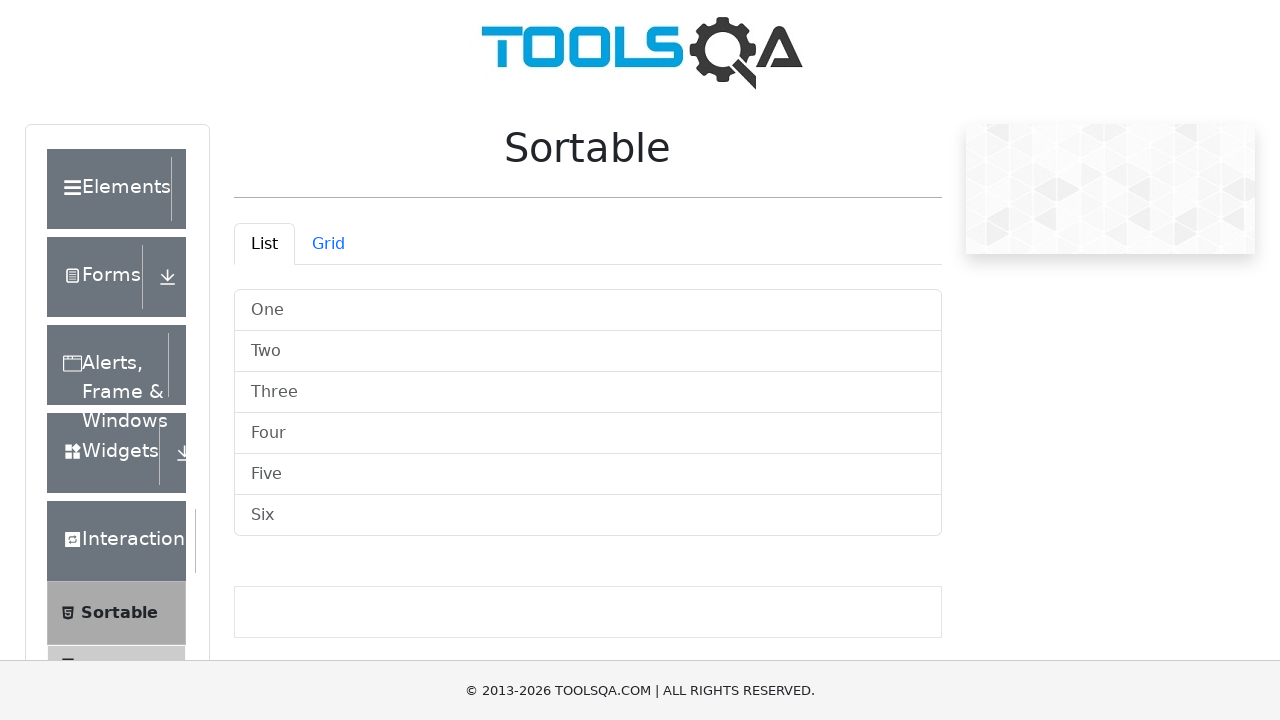

Verified list item 5 displays 'Five' in correct order
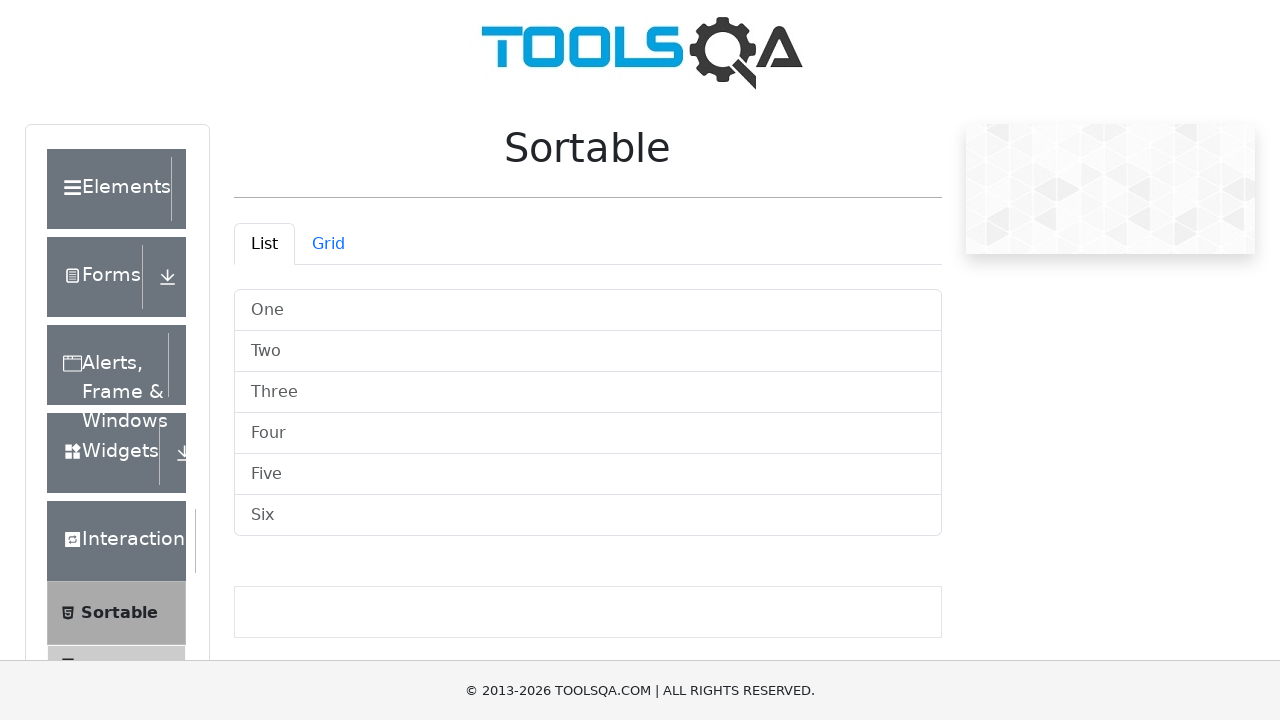

Verified list item 6 displays 'Six' in correct order
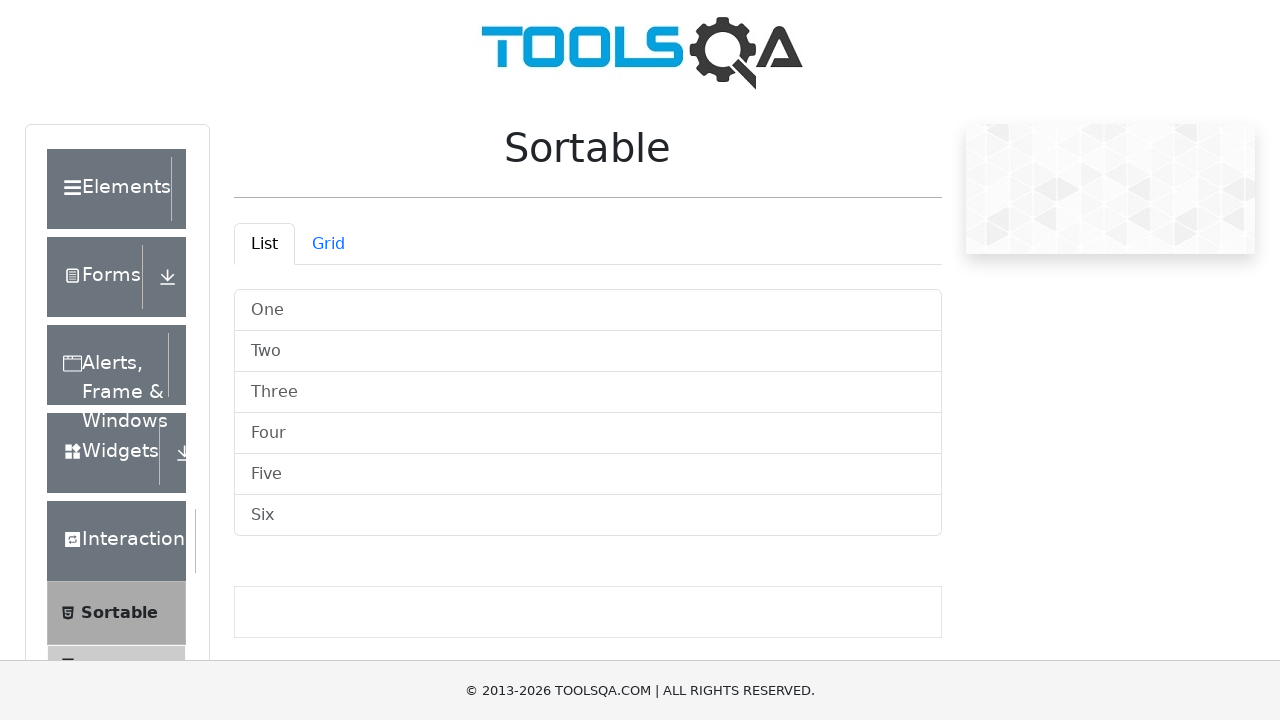

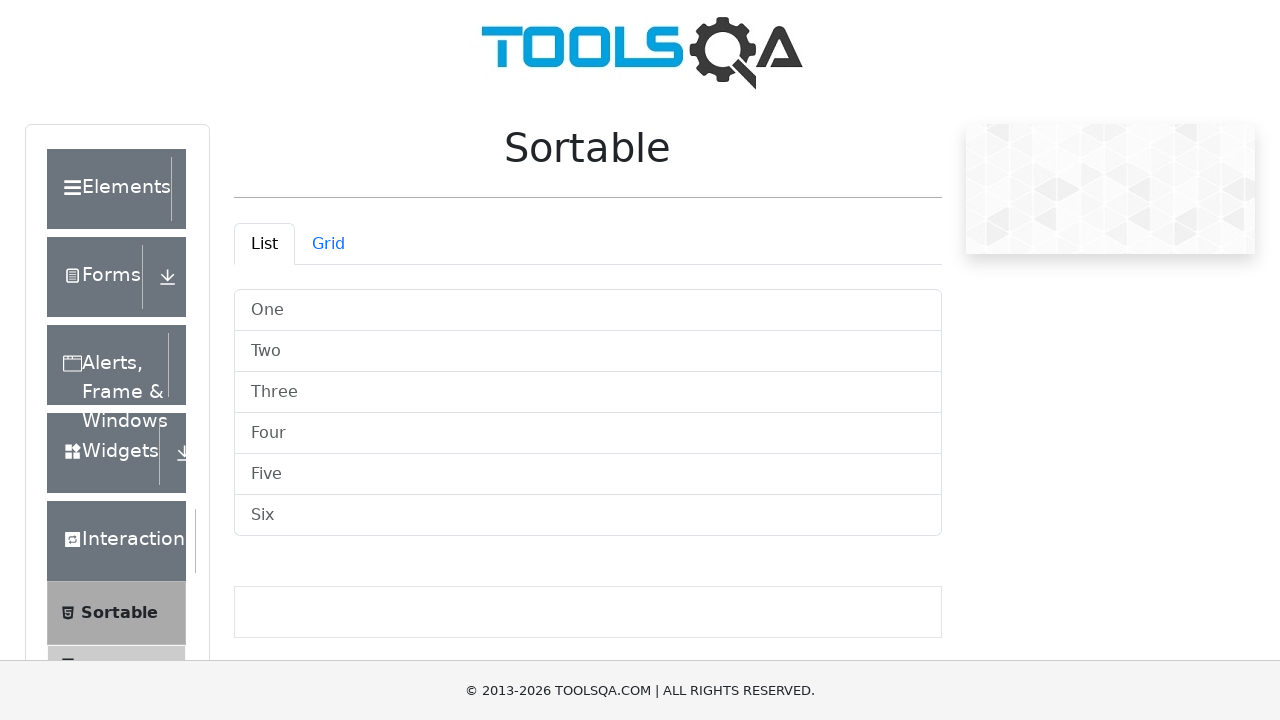